Tests iframe switching and alert handling on W3Schools tryit editor by clicking the orientation button, switching to iframe, triggering a JavaScript prompt, and handling the alert dialog

Starting URL: https://www.w3schools.com/js/tryit.asp?filename=tryjs_prompt

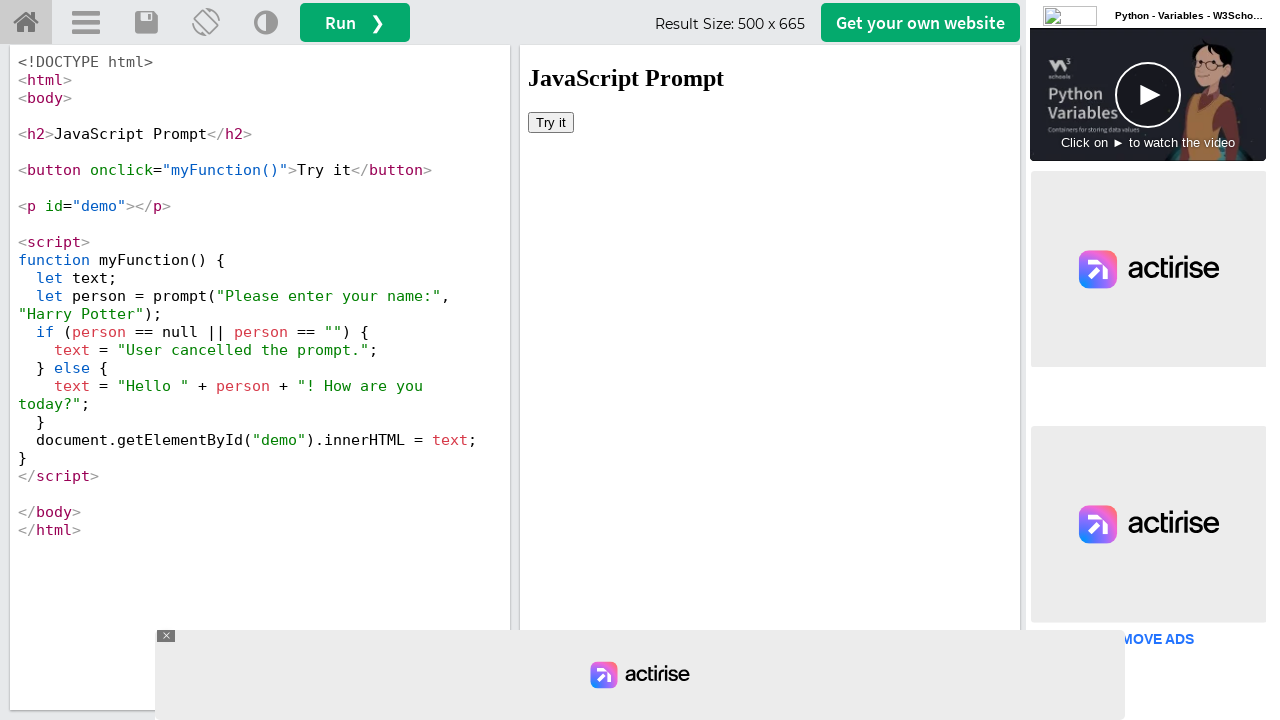

Clicked the change orientation button at (206, 23) on xpath=//a[@title="Change Orientation"]
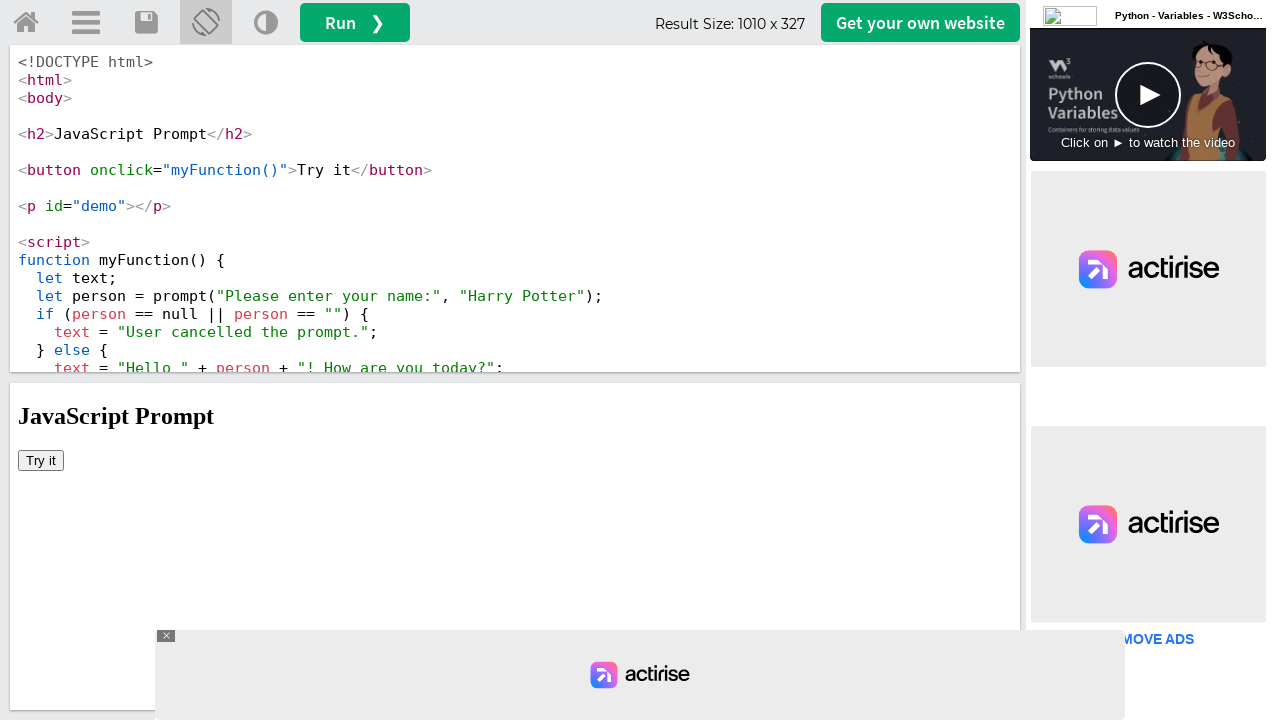

Located and switched to iframeResult iframe
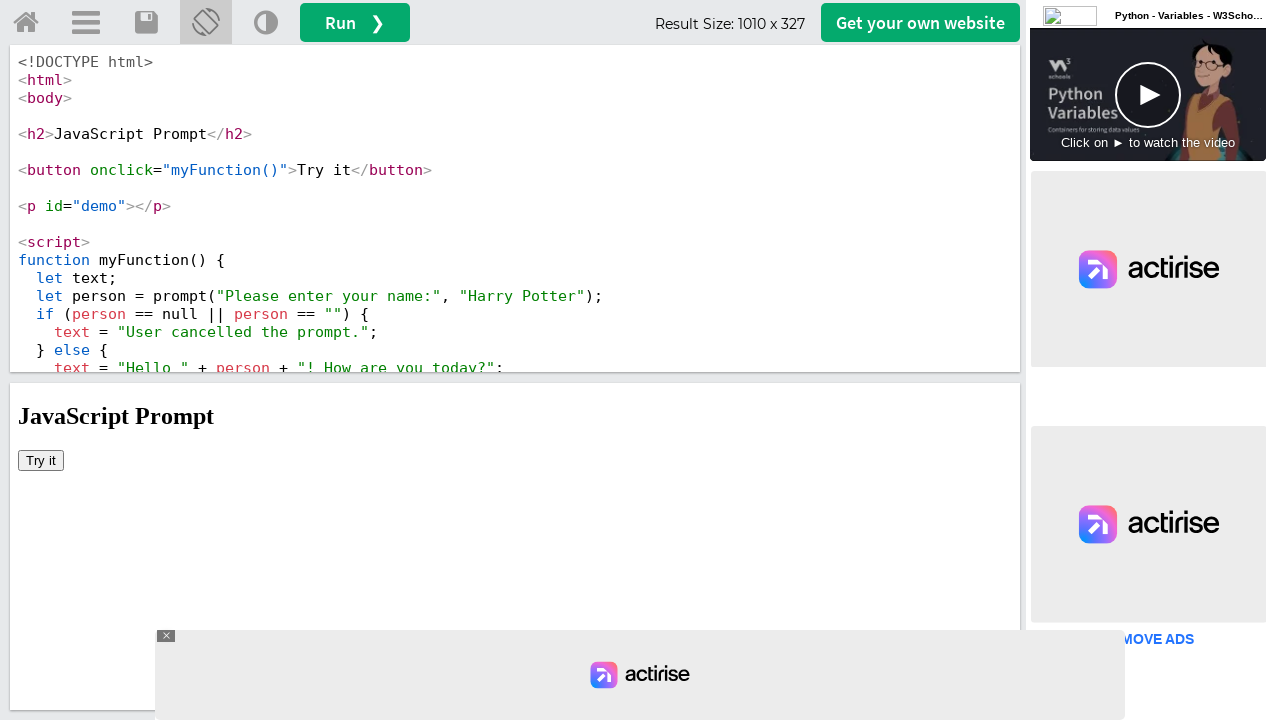

Clicked the 'Try it' button in the iframe at (41, 460) on iframe[name='iframeResult'] >> internal:control=enter-frame >> xpath=//button[te
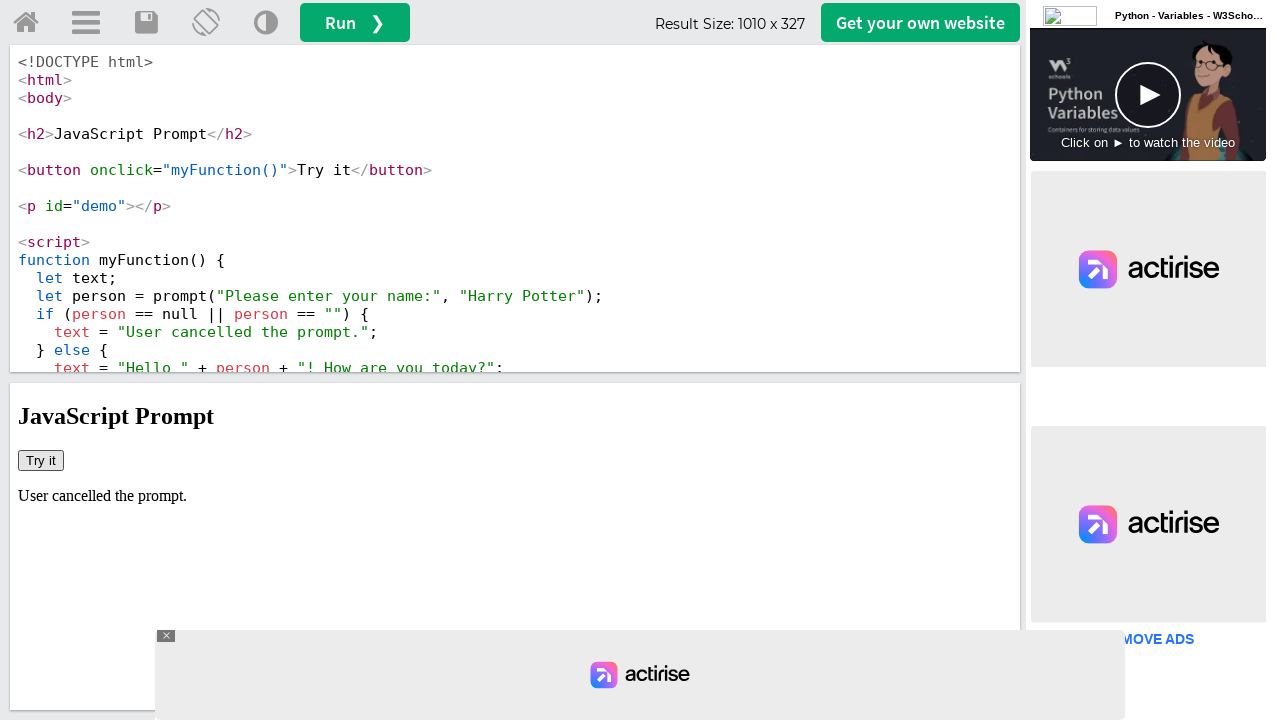

Set up dialog handler to dismiss JavaScript prompts
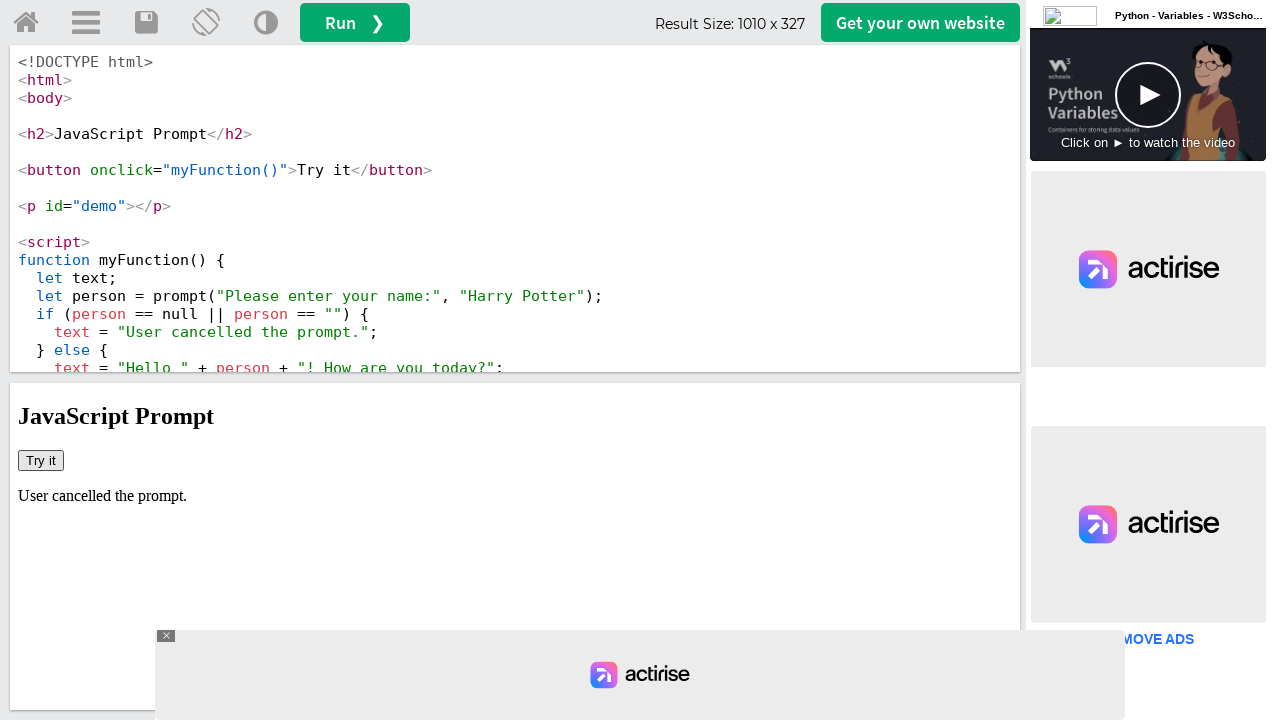

Clicked the change orientation button again at (206, 23) on xpath=//a[@title="Change Orientation"]
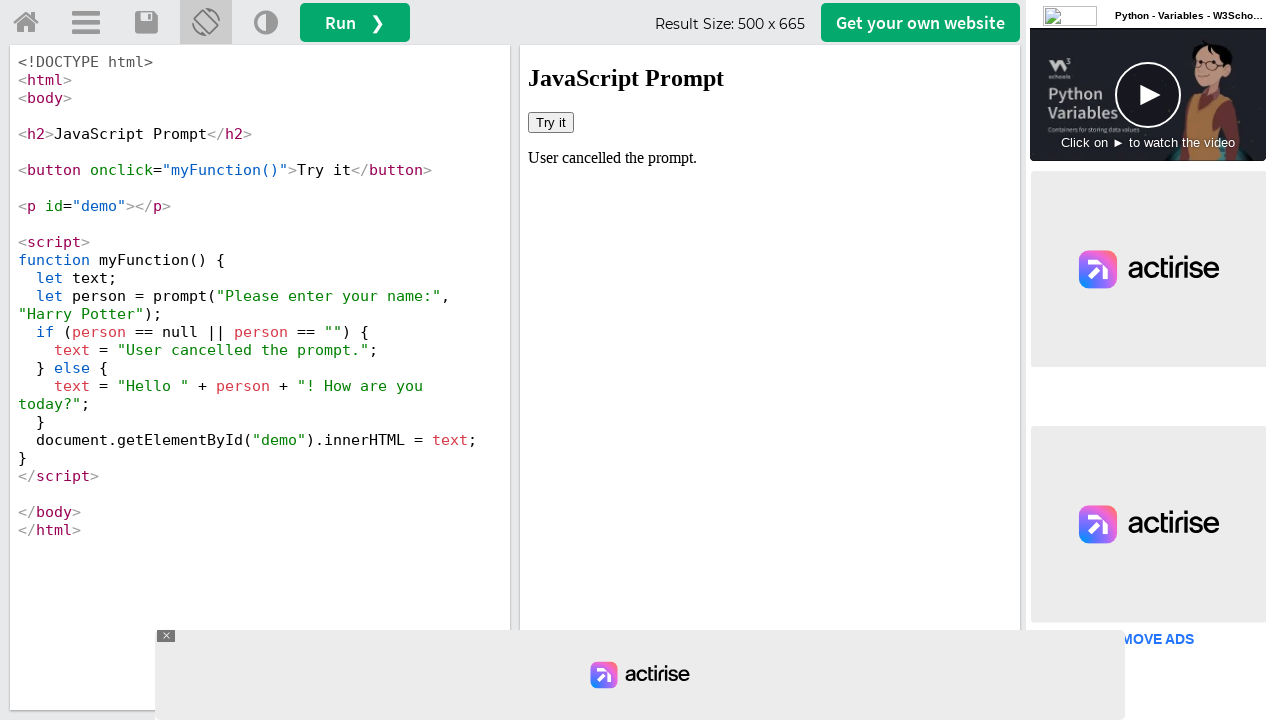

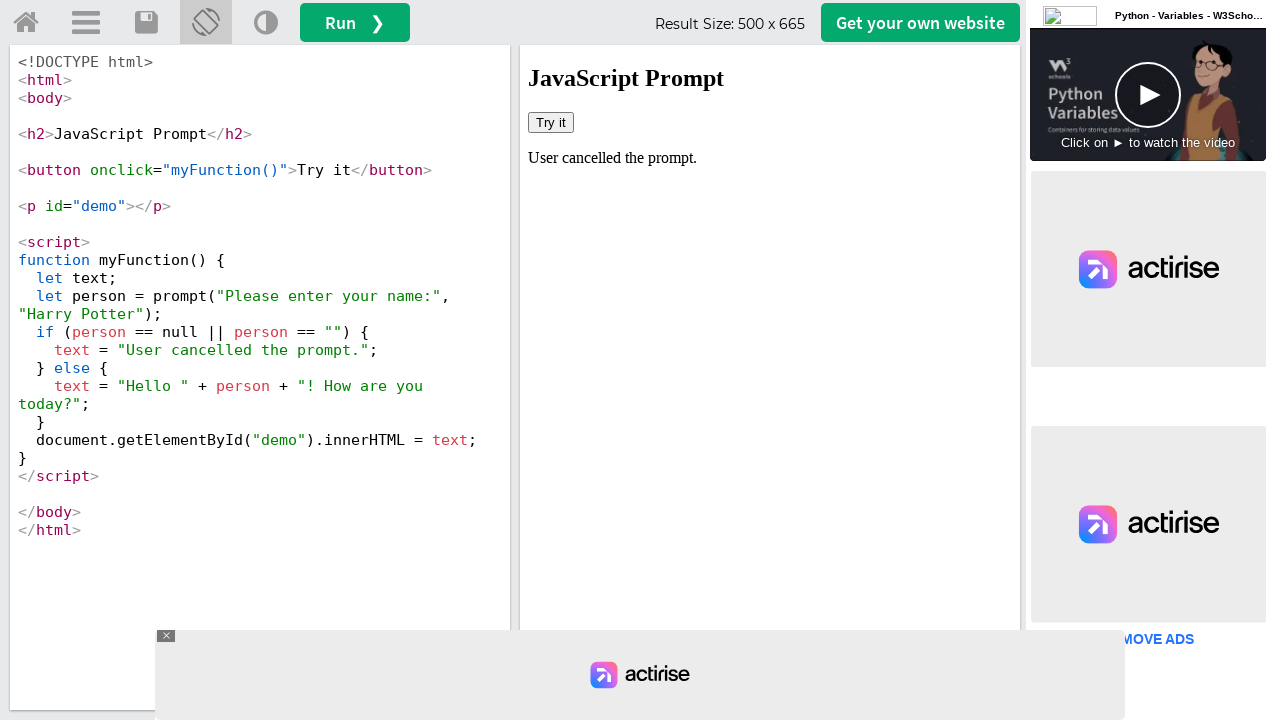